Tests navigation to A/B Testing page on Herokuapp and verifies the page heading

Starting URL: https://the-internet.herokuapp.com/

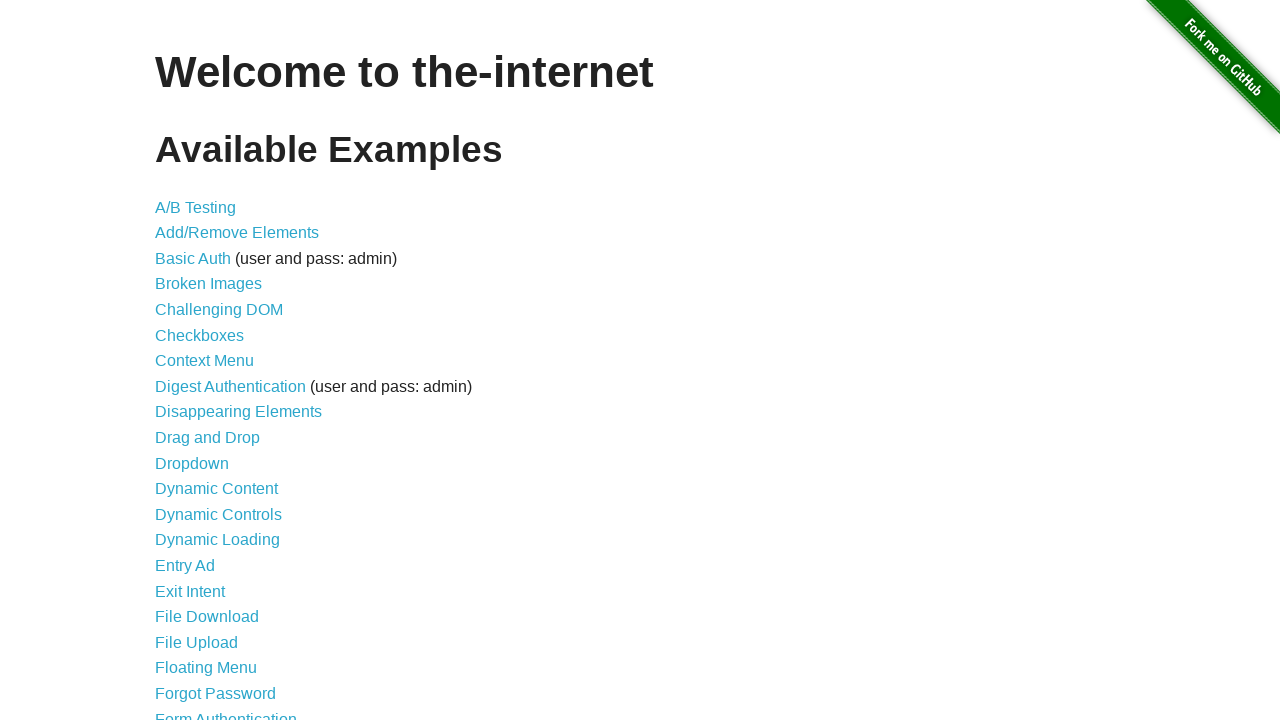

Clicked on the A/B Testing link at (196, 207) on #content > ul > li:nth-child(1) > a
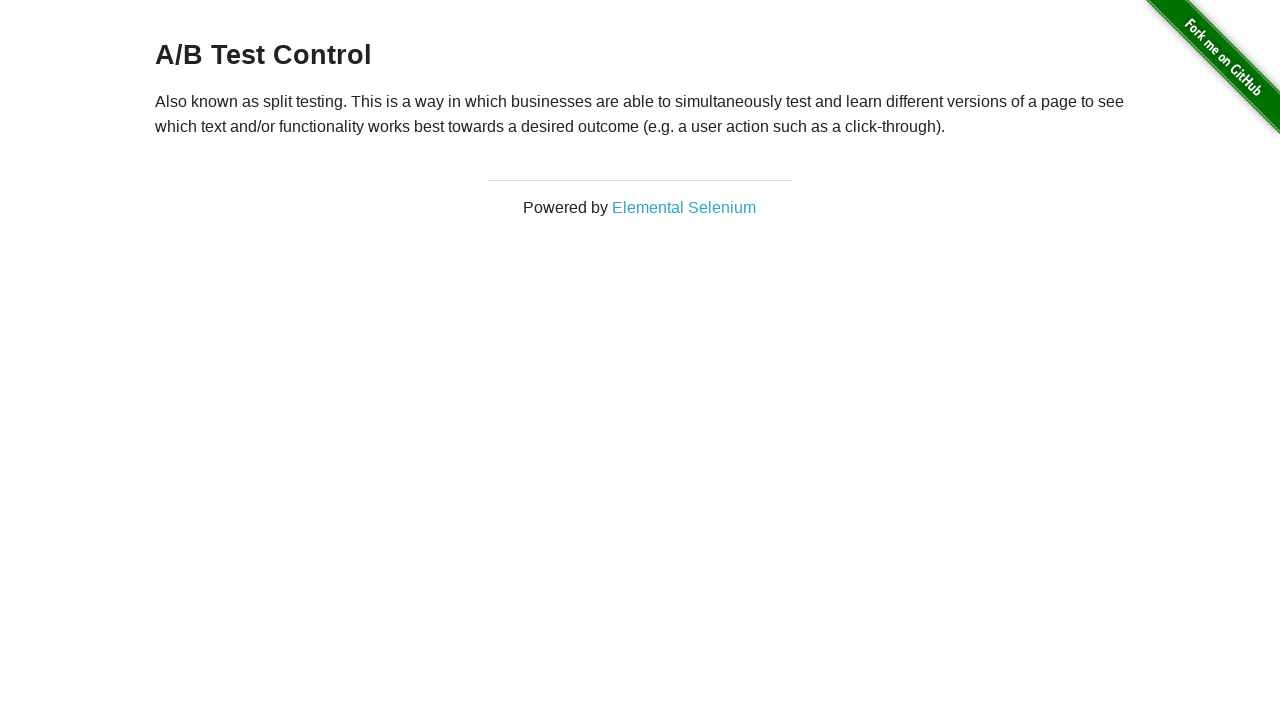

A/B Testing page loaded and heading element is visible
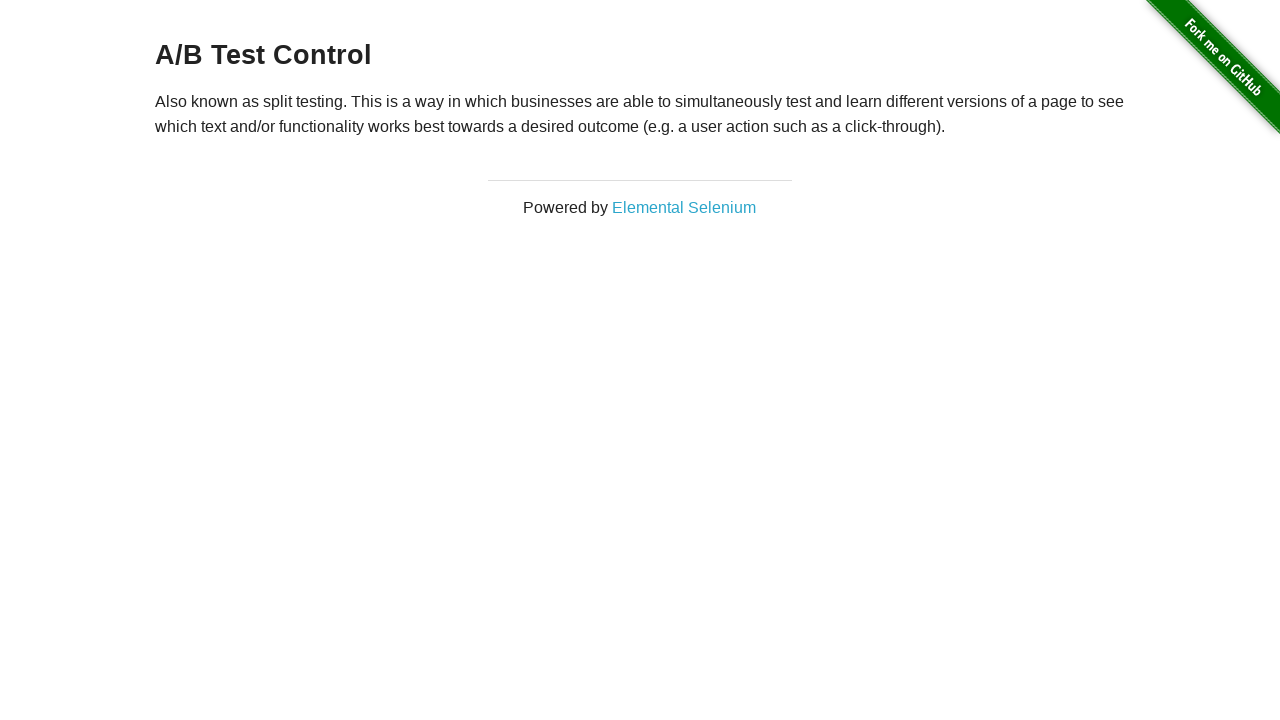

Verified page heading matches one of the expected A/B test variations
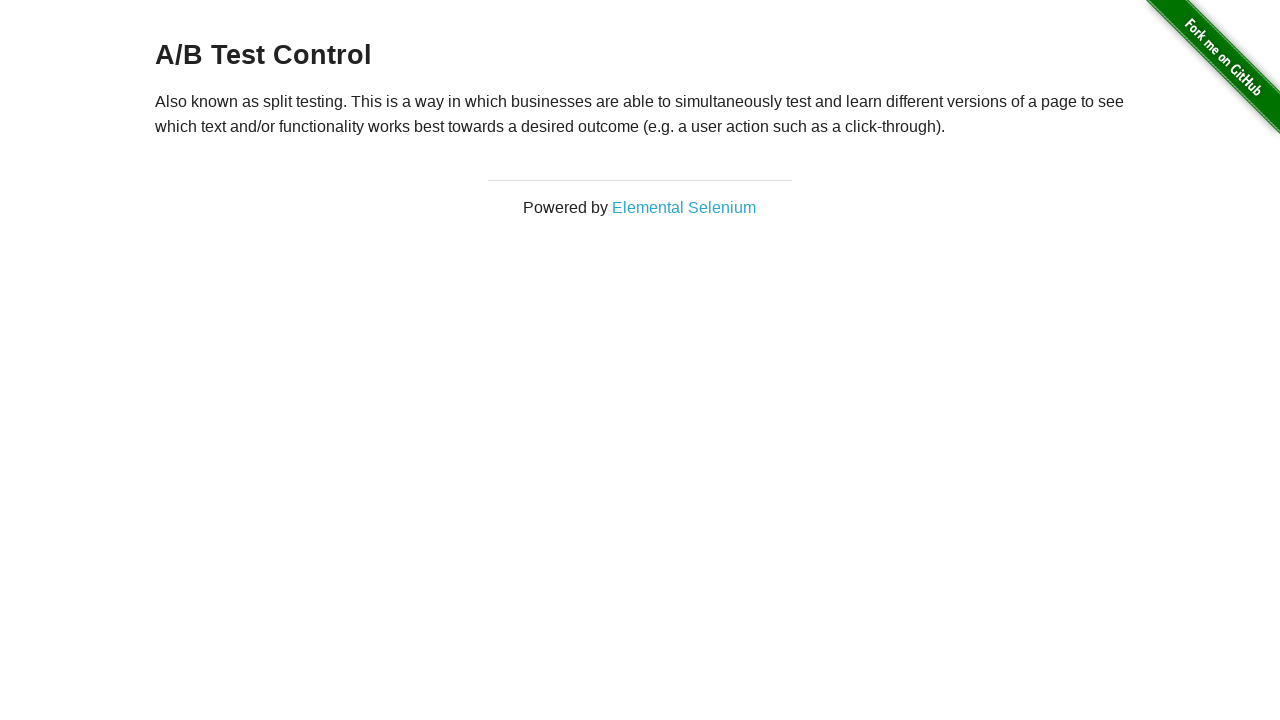

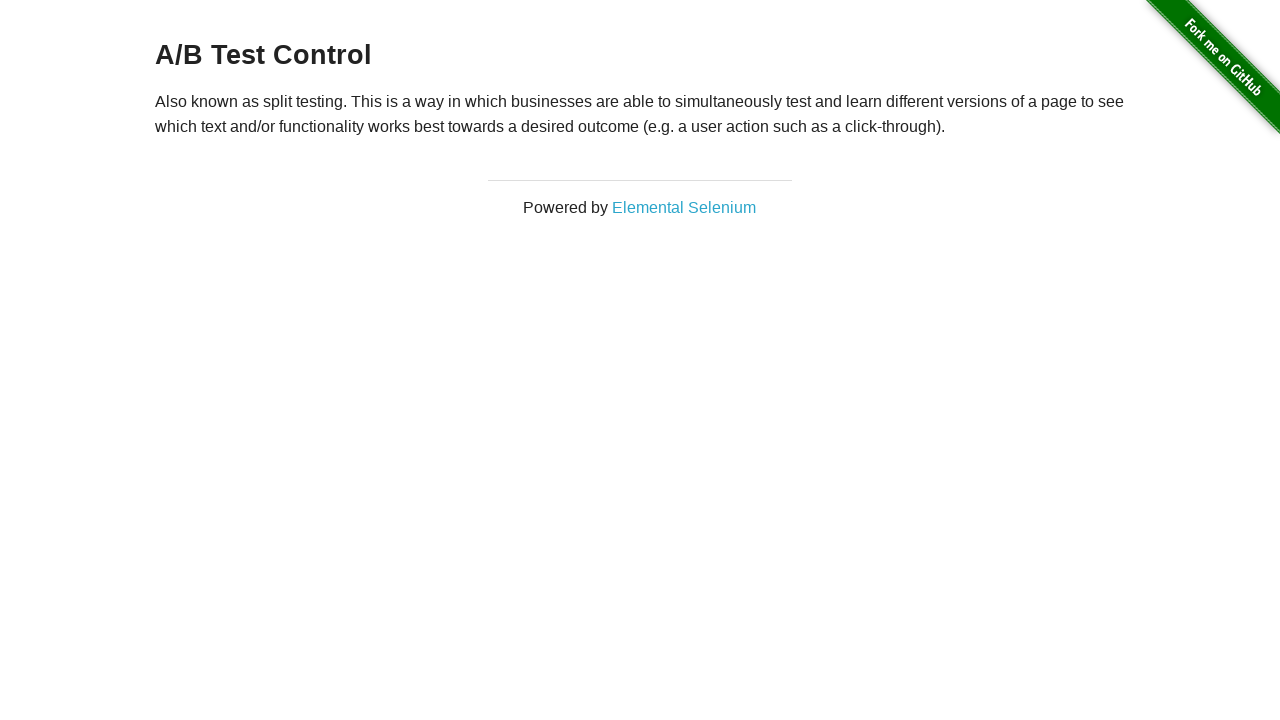